Tests that searching for a valid term returns at least one search result section on the Playwright documentation site

Starting URL: https://playwright.dev

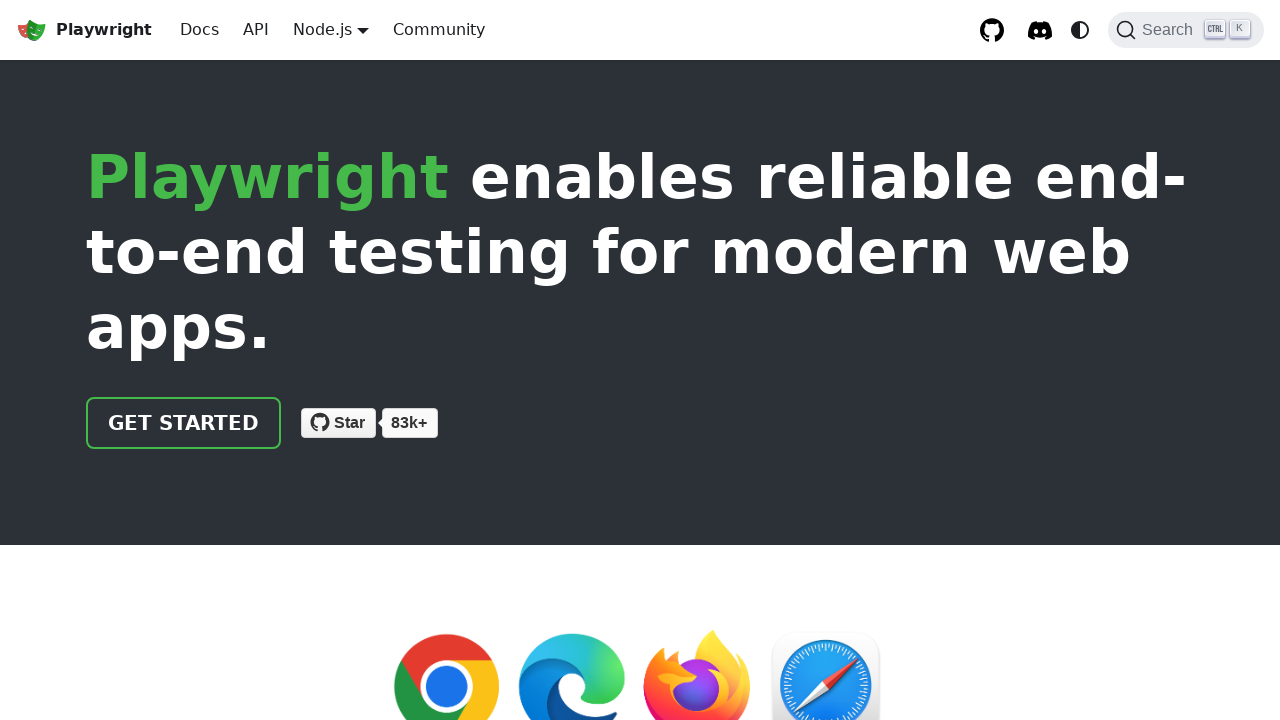

Clicked search button to open search dialog at (1186, 30) on internal:role=button[name="Search"i]
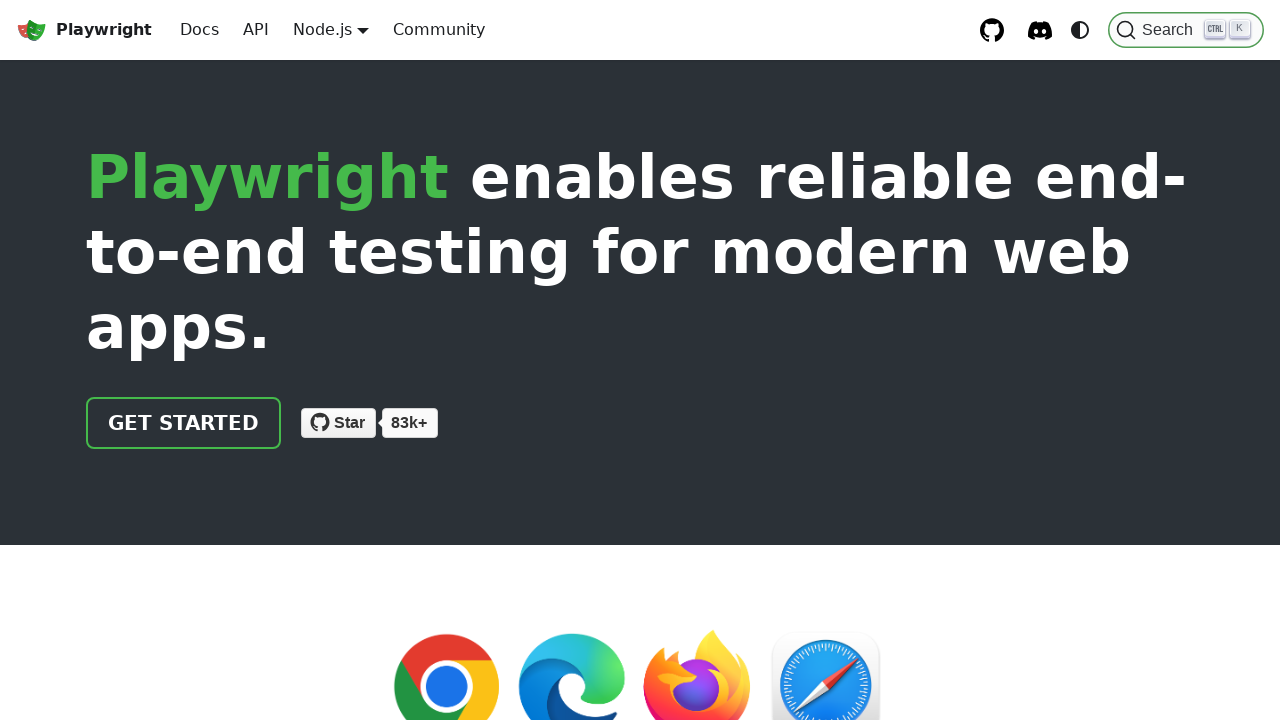

Clicked on search input field at (652, 100) on internal:attr=[placeholder="Search docs"i]
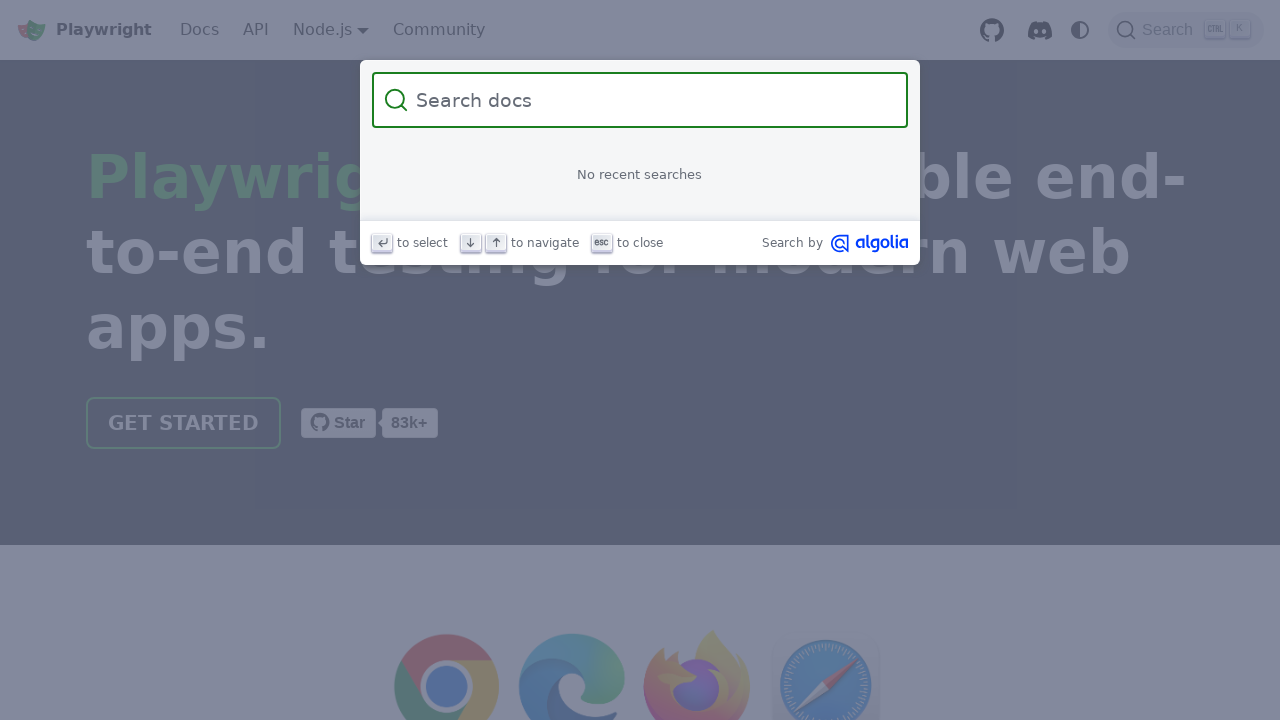

Filled search field with 'toHaveText' on internal:attr=[placeholder="Search docs"i]
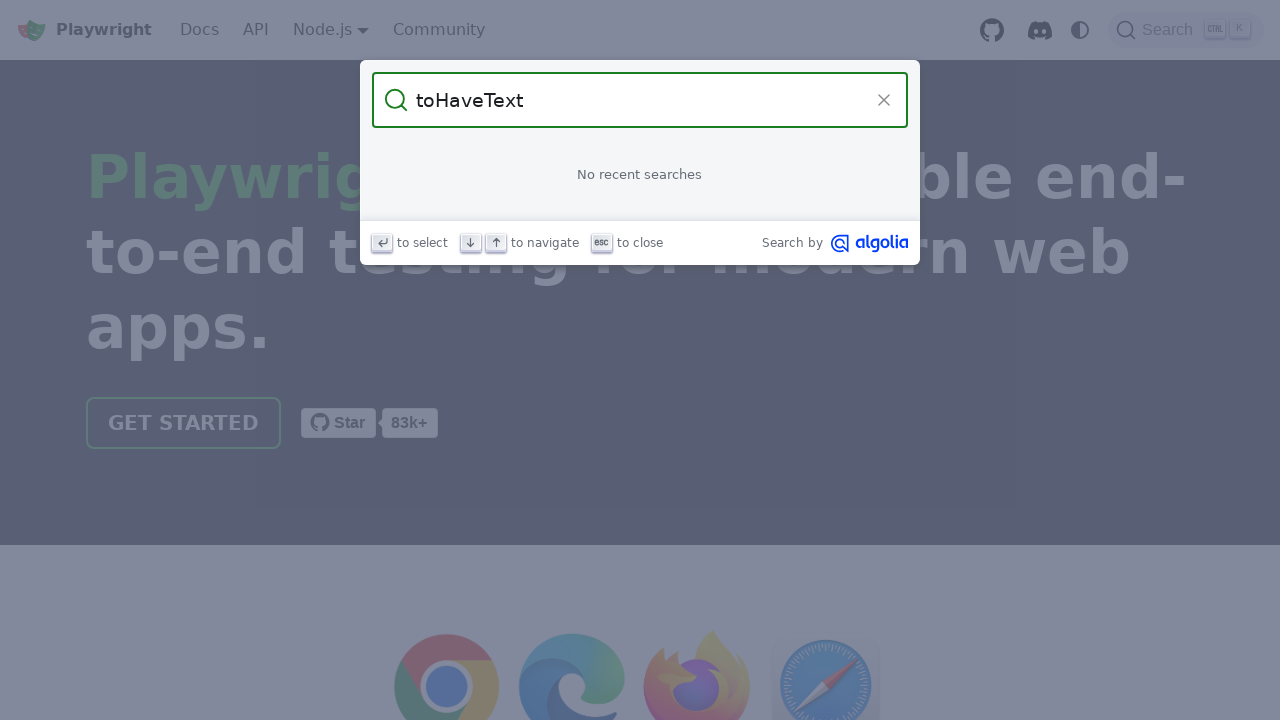

Search results section loaded with at least one result
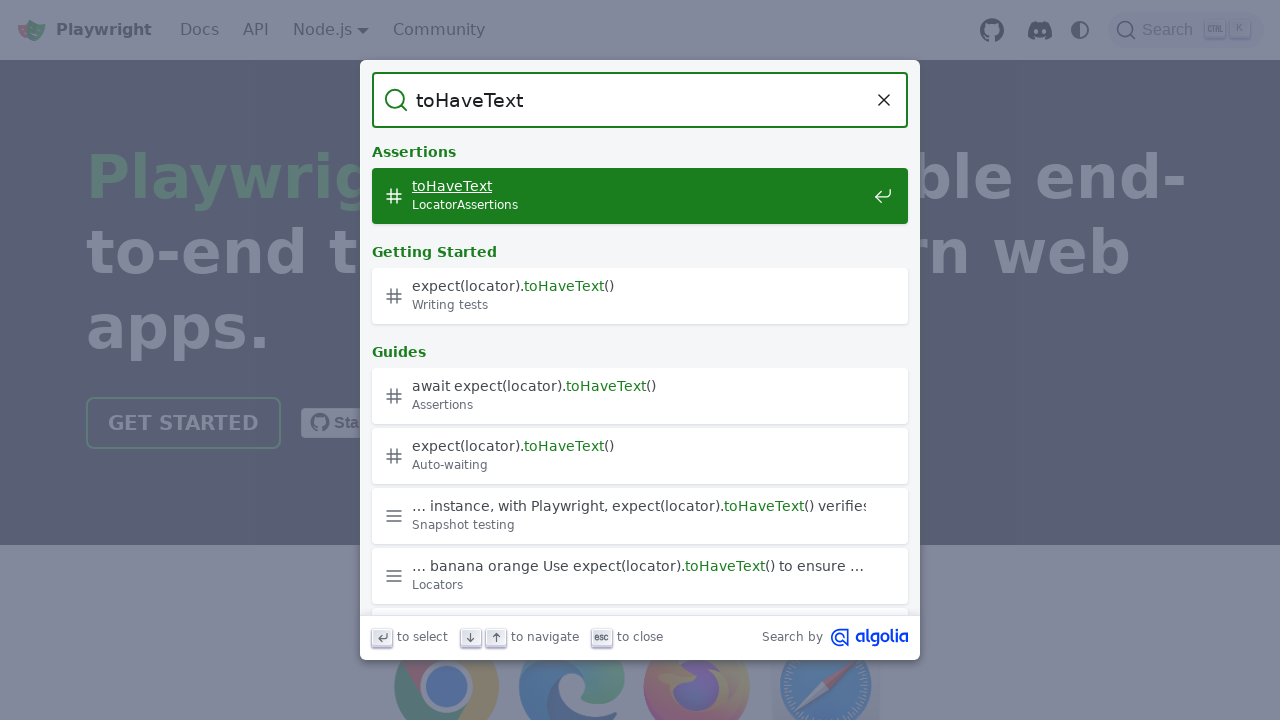

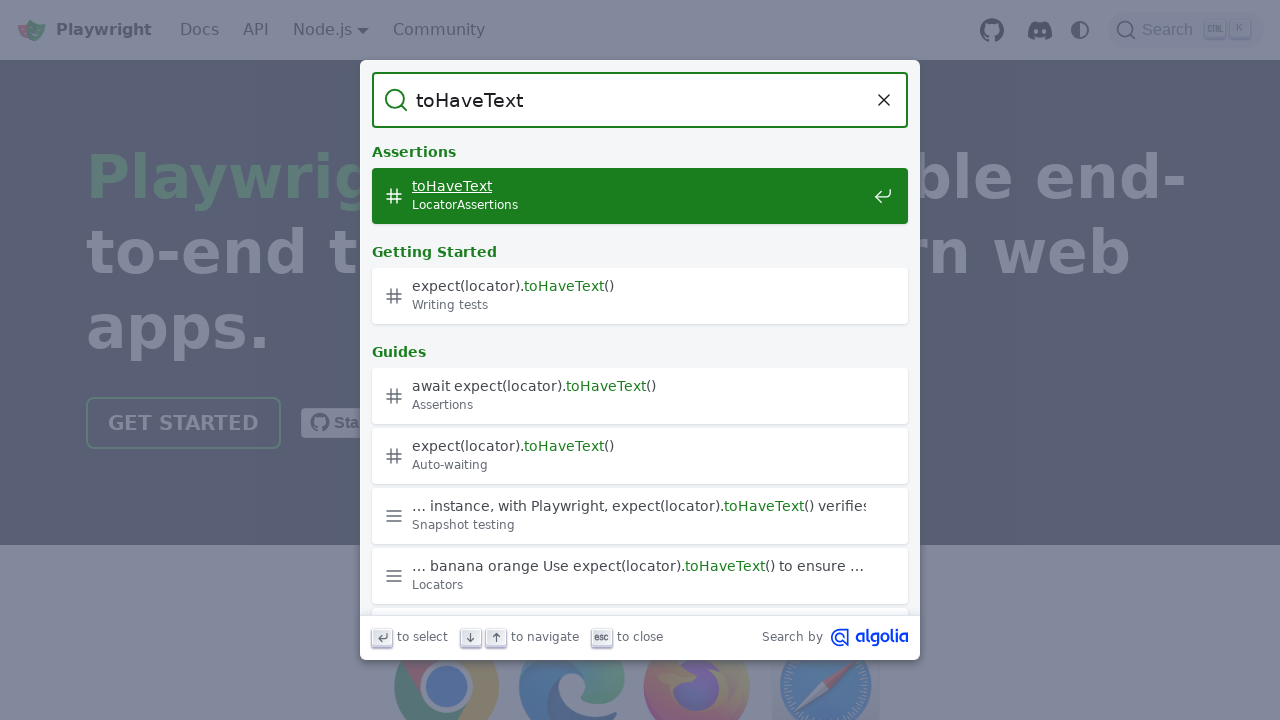